Tests tooltip appearance when hovering over the "1.10.32" text link and verifies the tooltip is displayed

Starting URL: https://demoqa.com/tool-tips

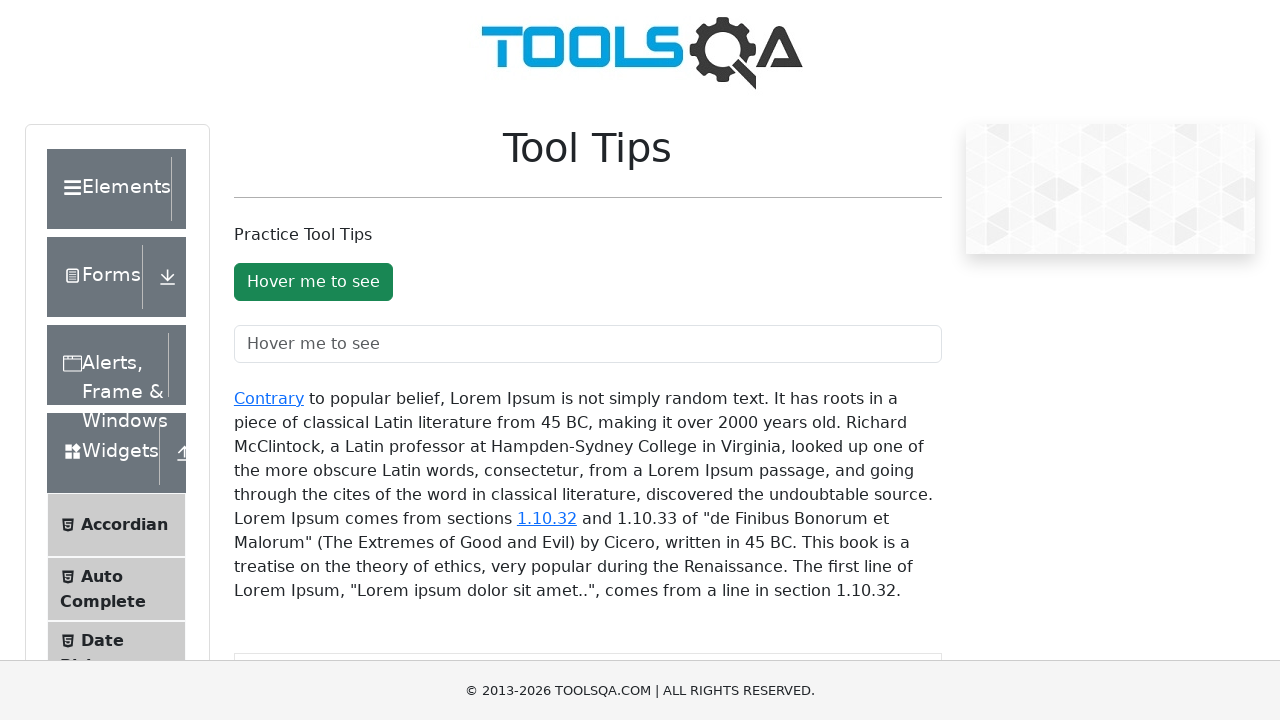

Hovered over '1.10.32' text link to trigger tooltip at (547, 518) on text=1.10.32
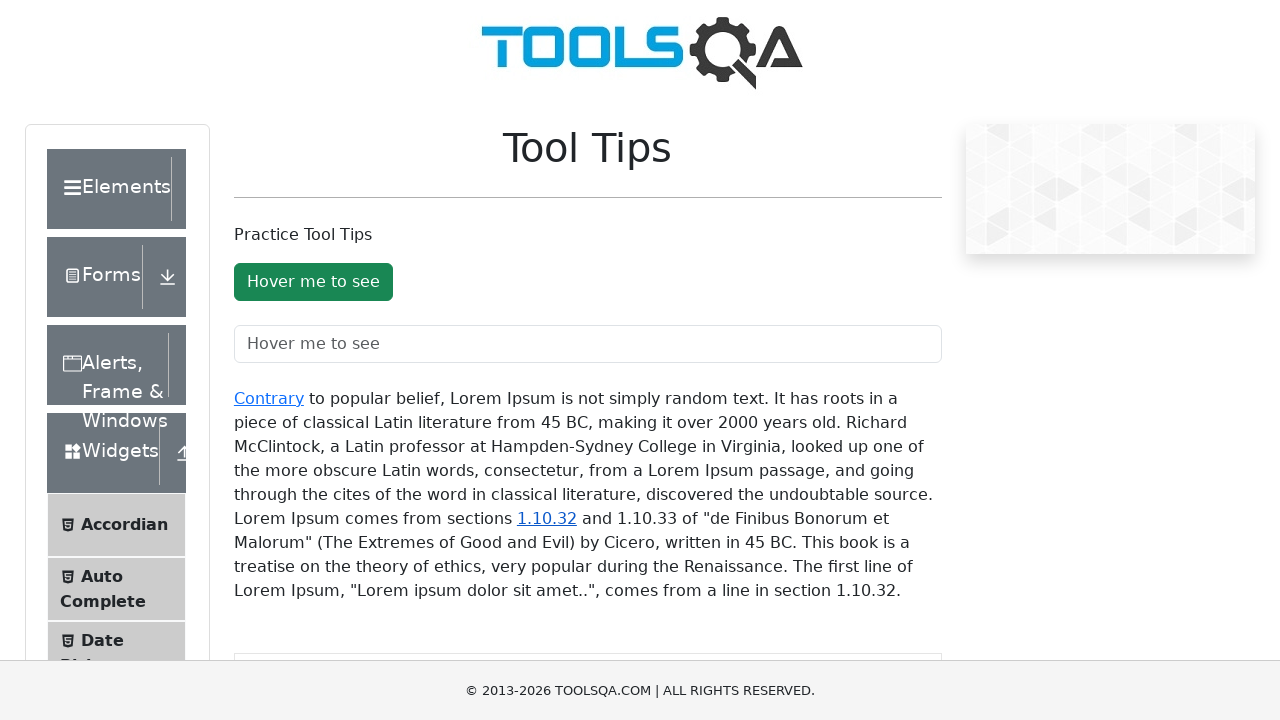

Tooltip appeared and became visible
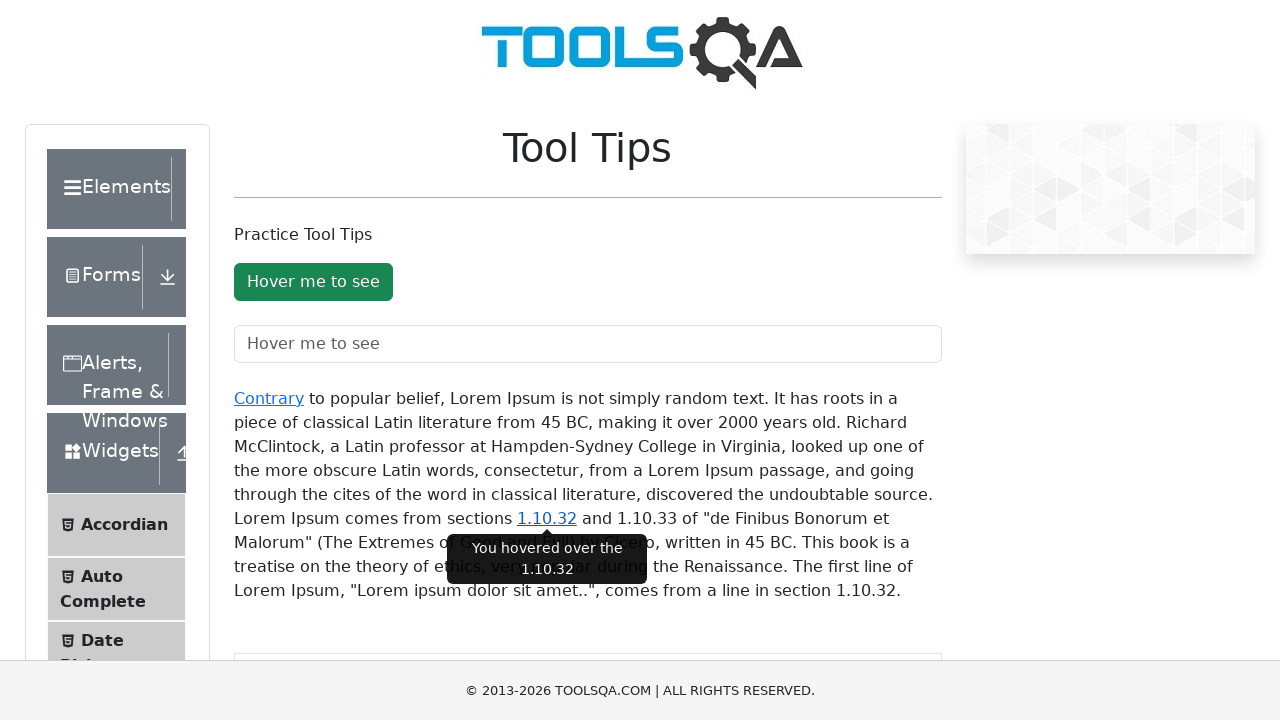

Verified that tooltip is visible
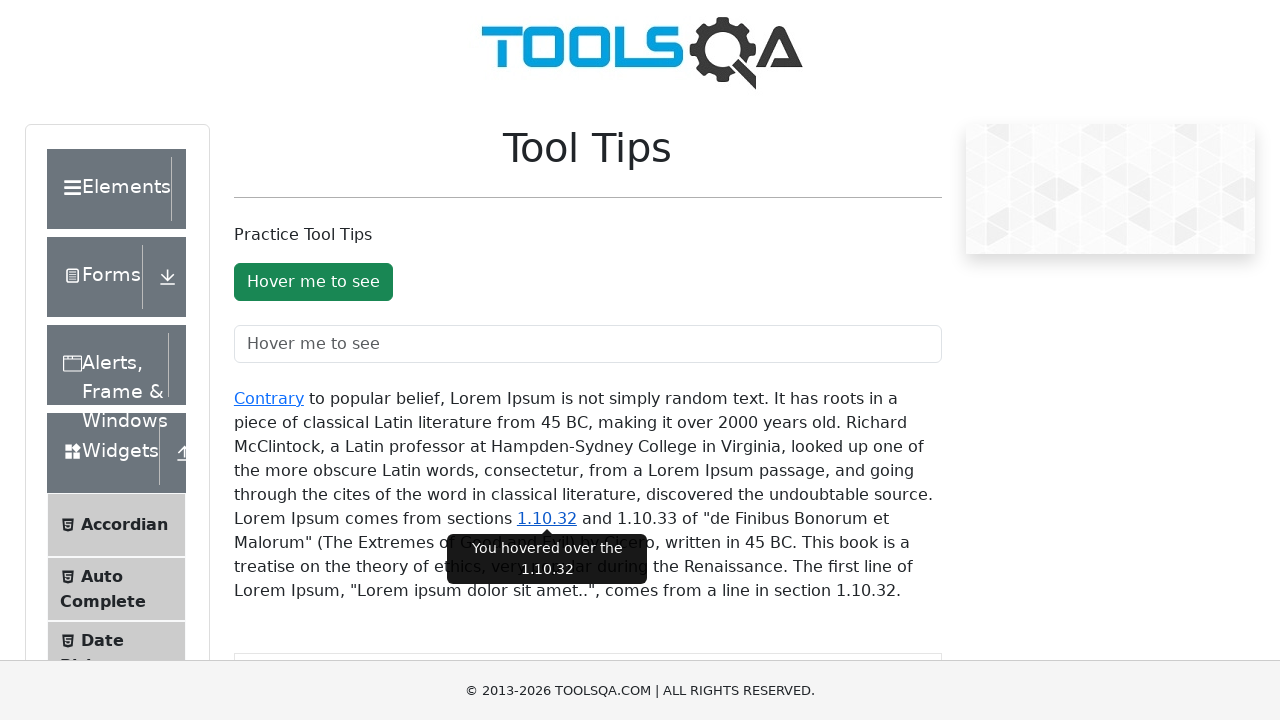

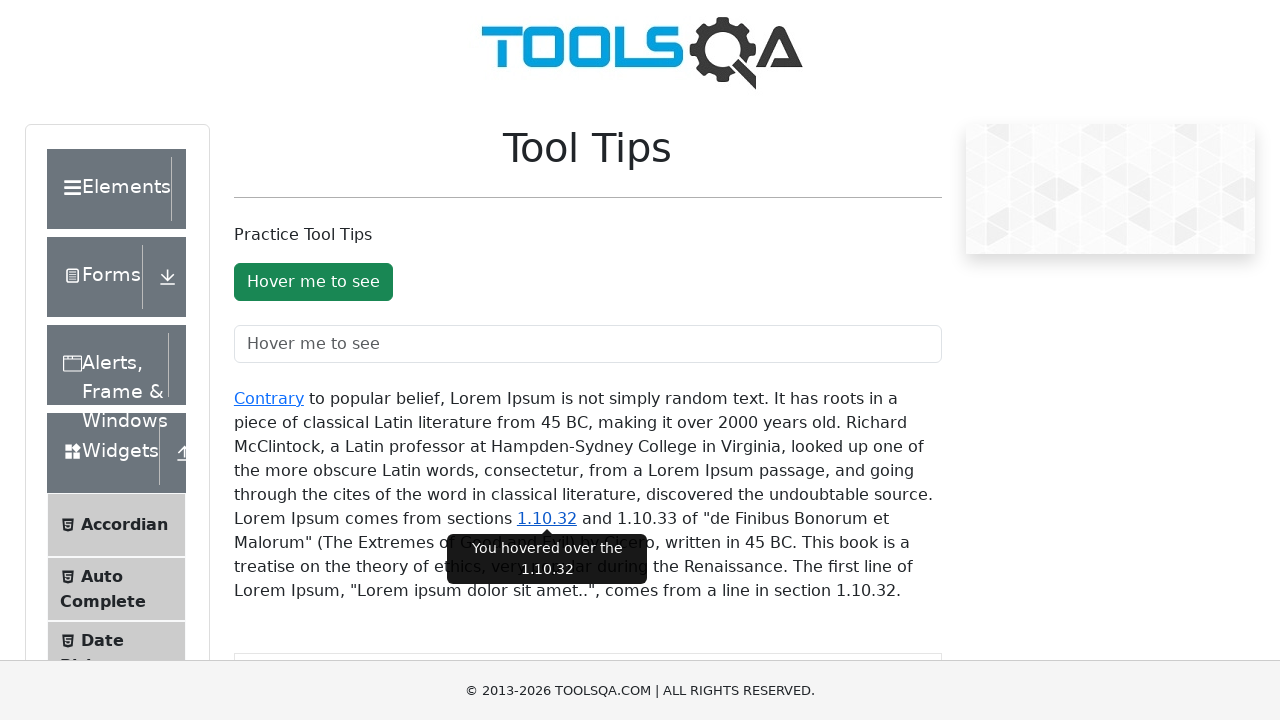